Tests the Practice Form on DemoQA by filling out all form fields including personal information, date of birth, hobbies, address, and submitting the form.

Starting URL: https://demoqa.com/forms

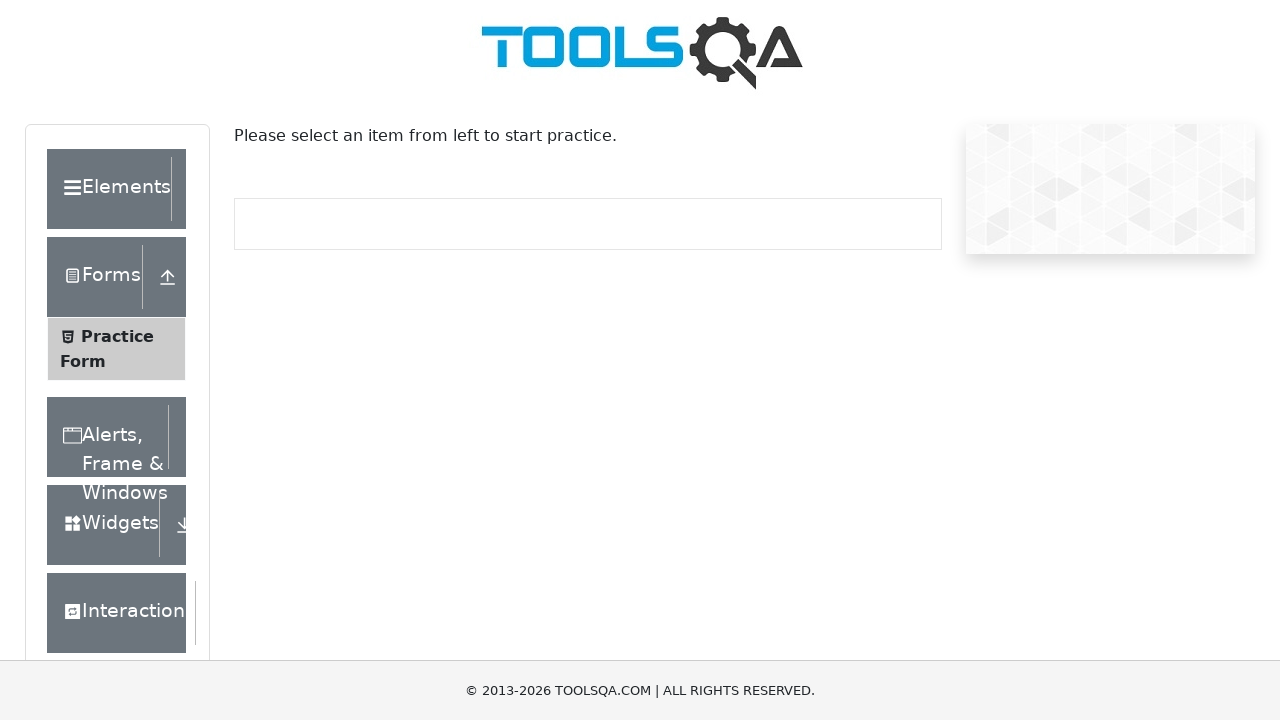

Scrolled down 200px to view form options
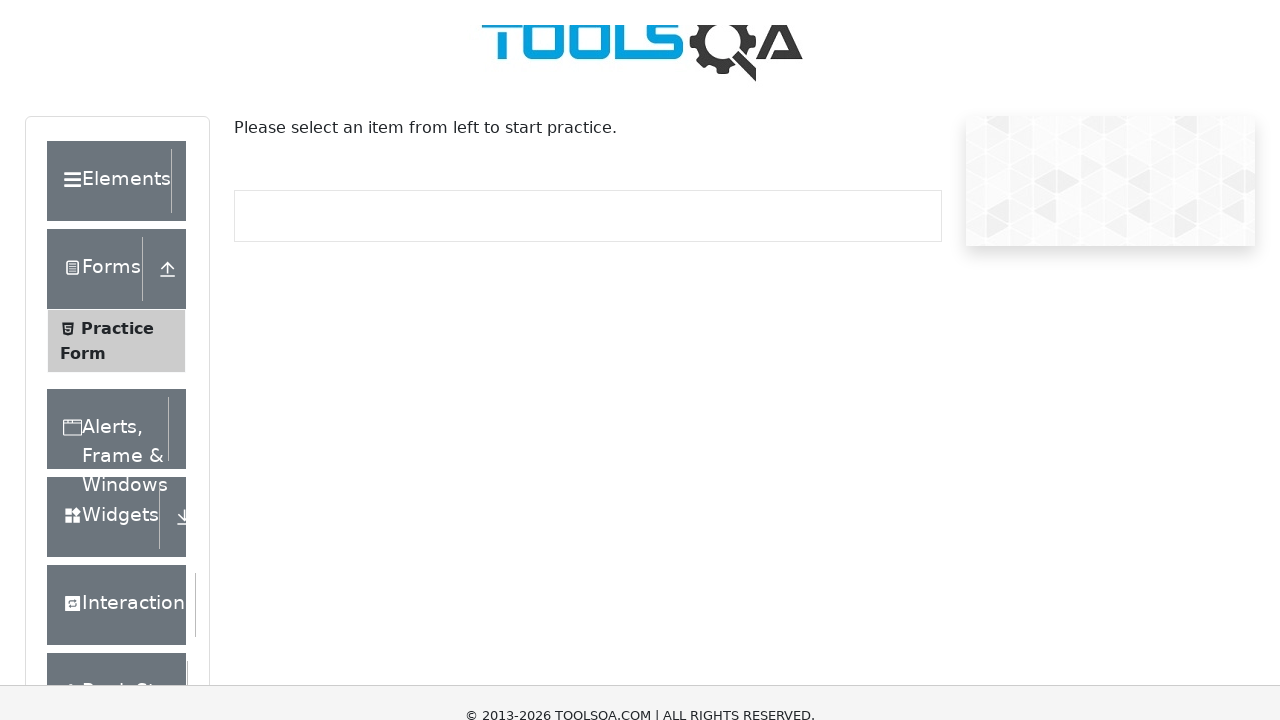

Clicked on Practice Form menu item at (116, 211) on xpath=//*[@class='accordion']/div[2]/div/ul/li[1]
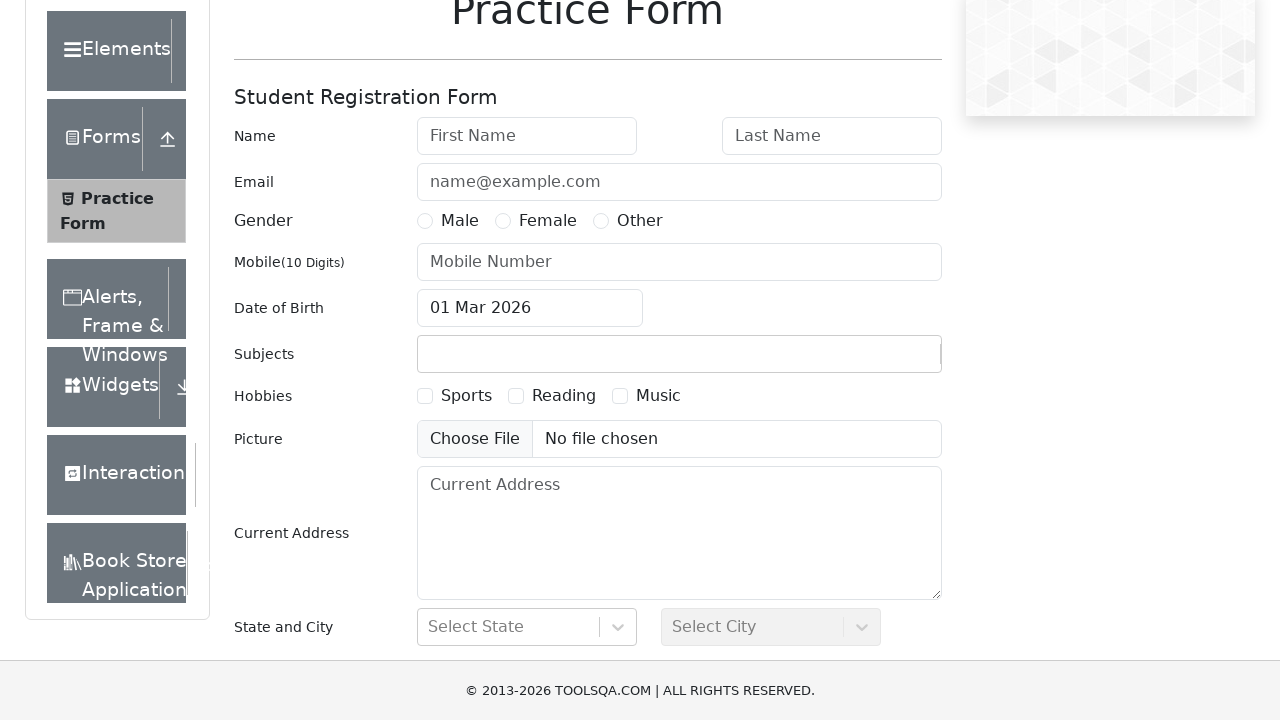

Waited 1000ms for Practice Form to load
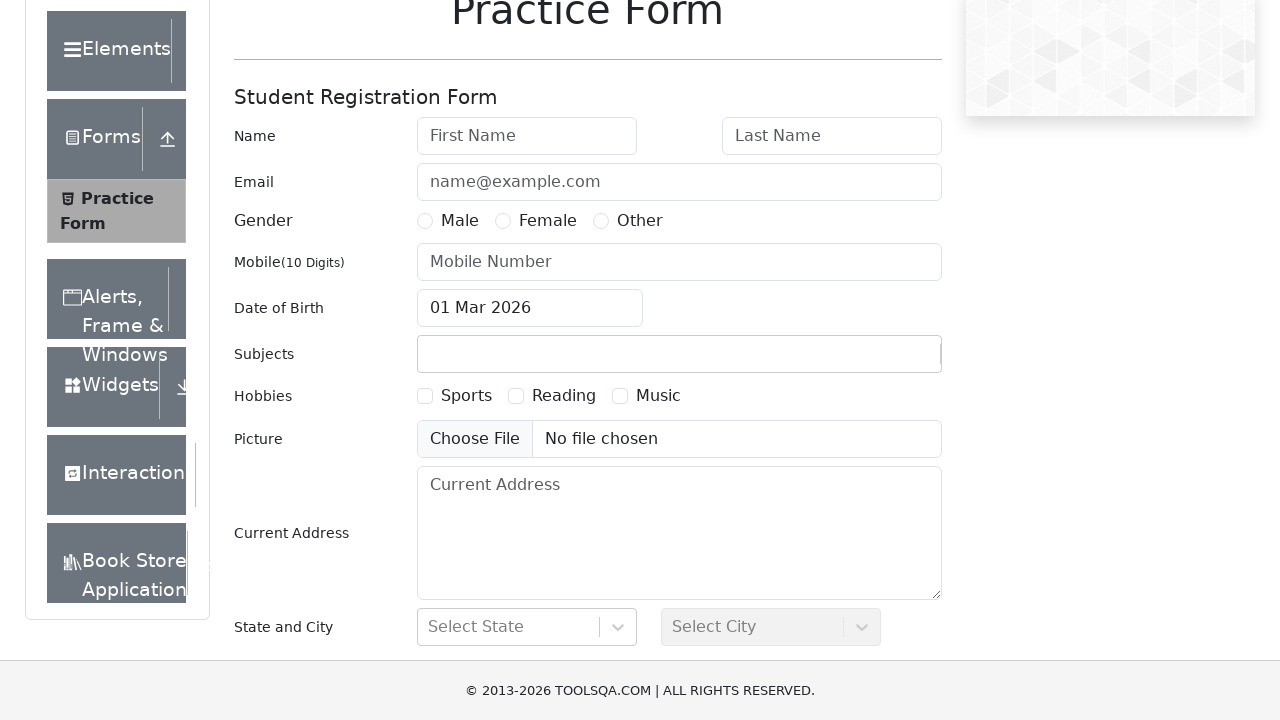

Scrolled down 200px to view form fields
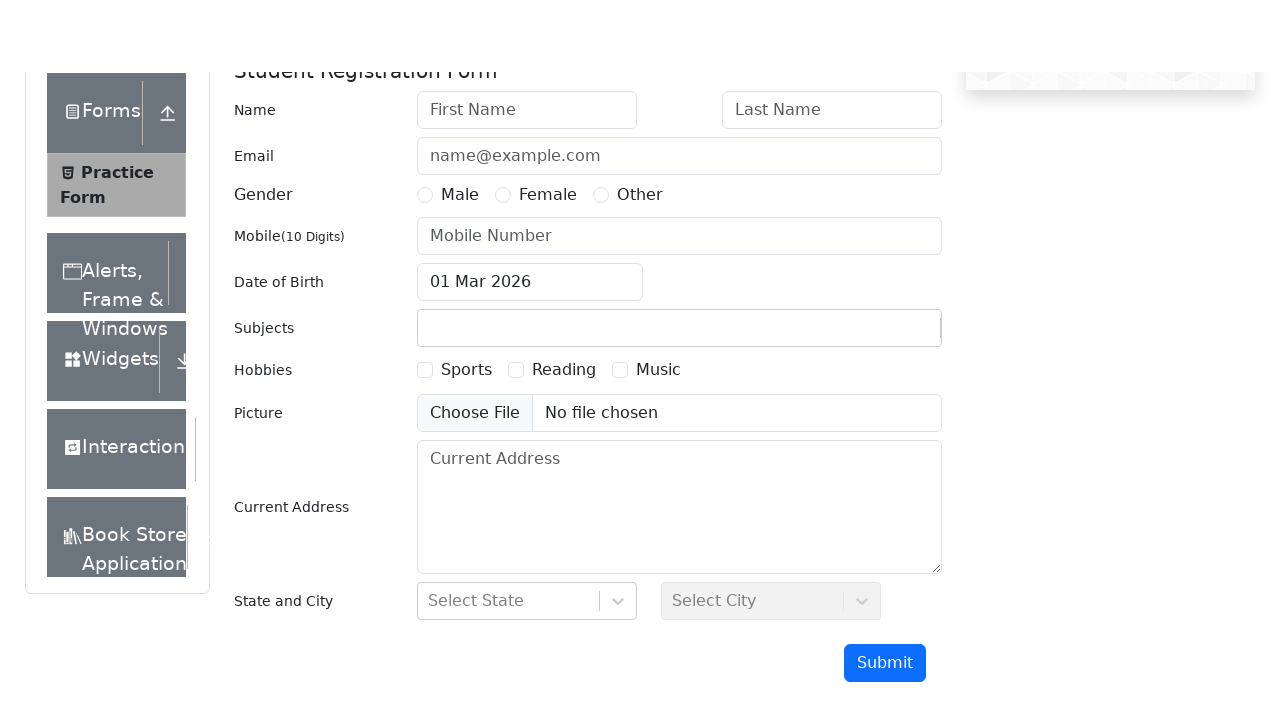

Filled first name field with 'sathish' on #firstName
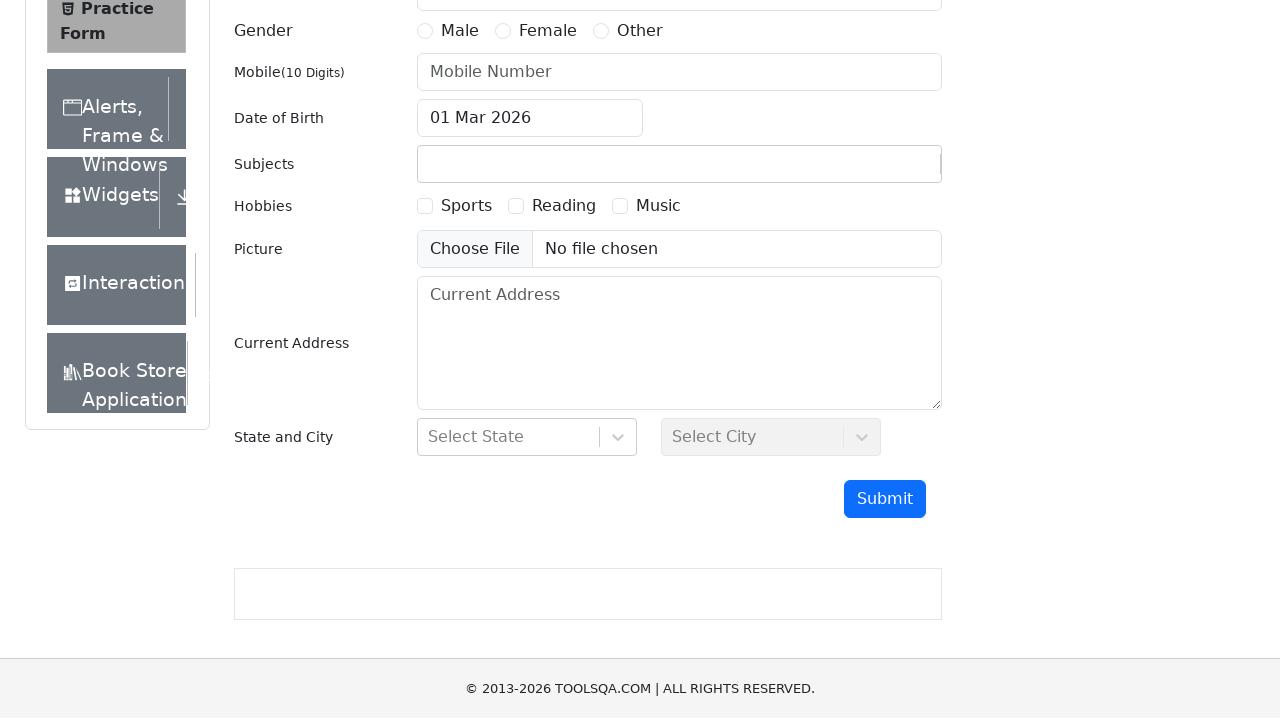

Filled last name field with 'kumar' on #lastName
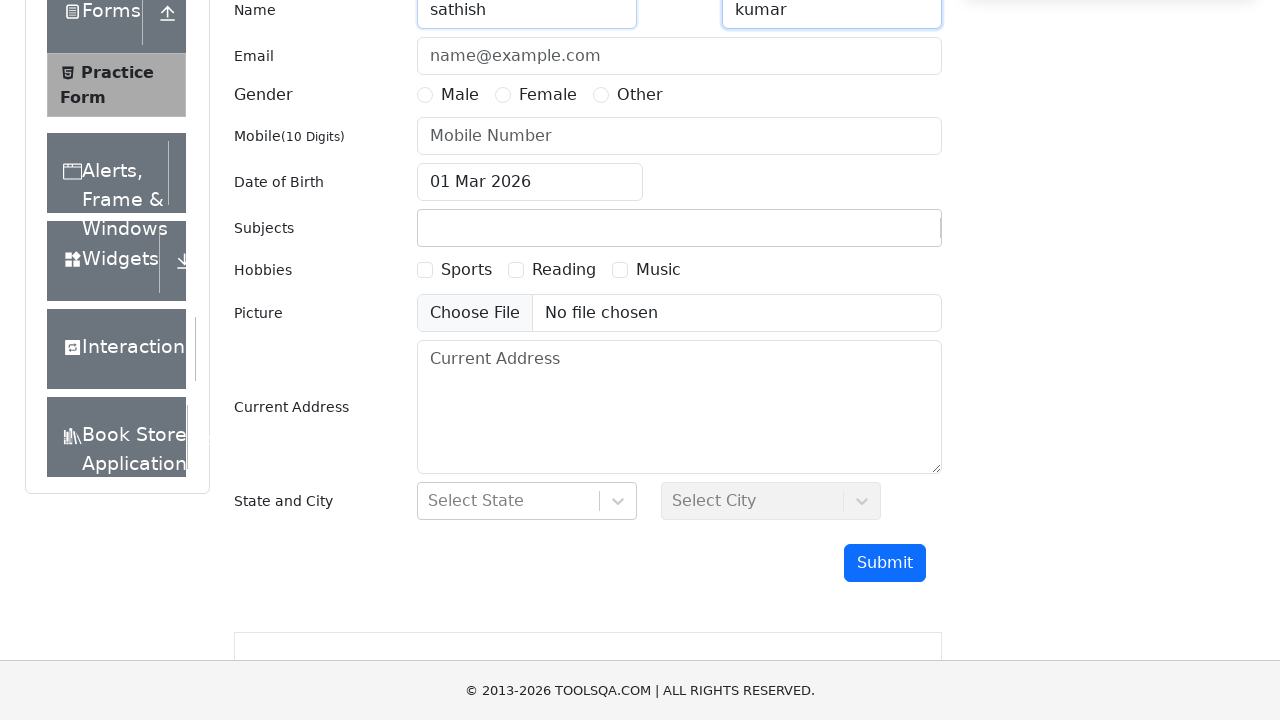

Filled email field with 'sathish@gmail.com' on #userEmail
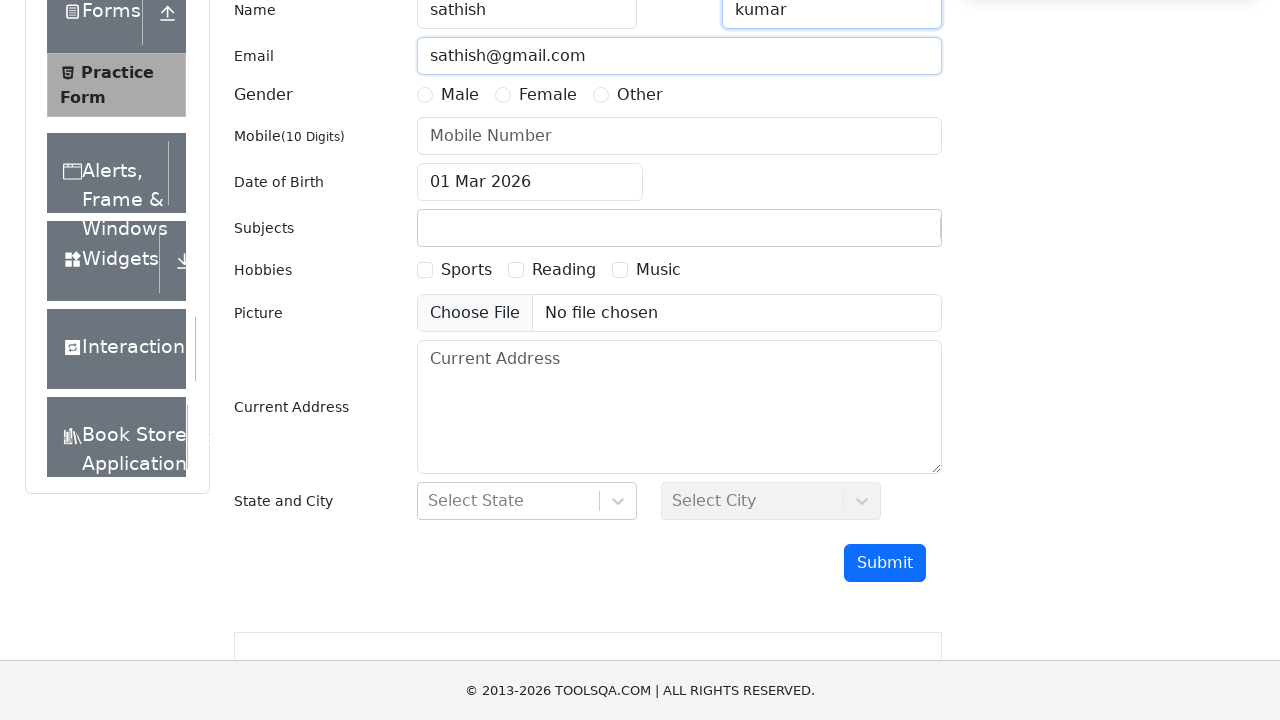

Selected Male gender radio button at (425, 95) on input[name='gender'][value='Male']
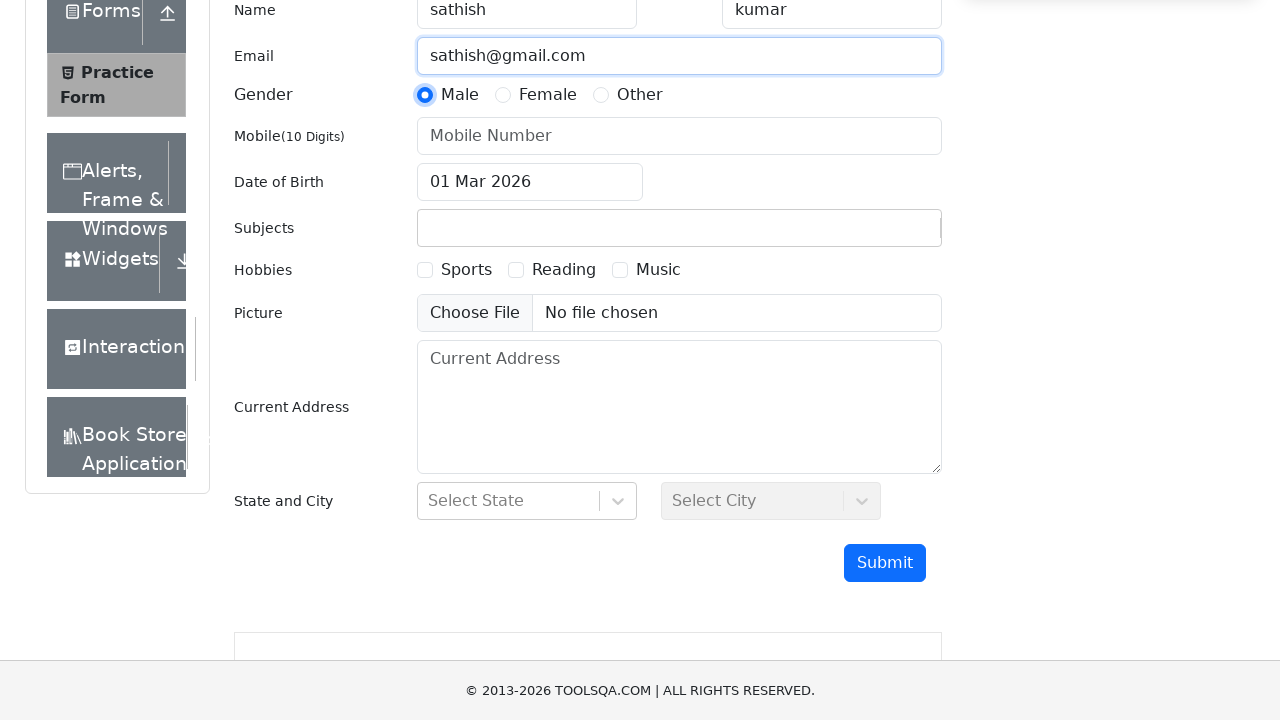

Filled mobile number field with '8071553712' on #userNumber
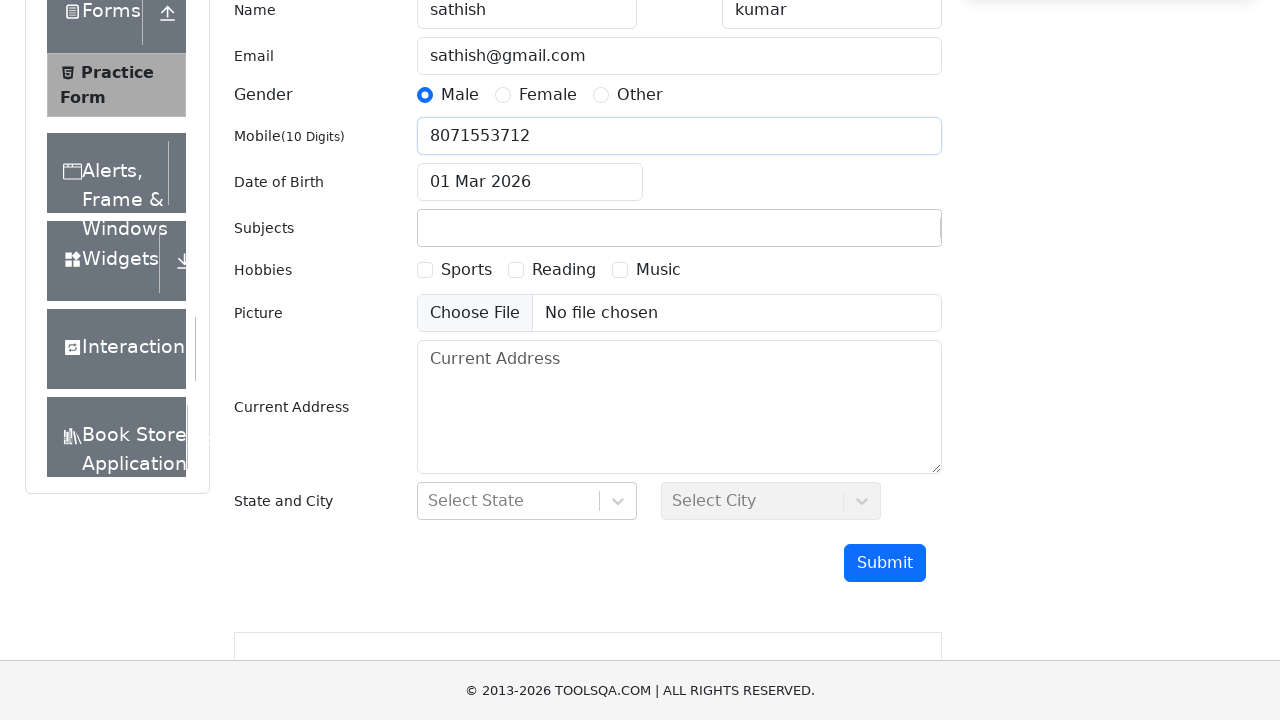

Clicked on date of birth field to open date picker at (530, 182) on #dateOfBirthInput
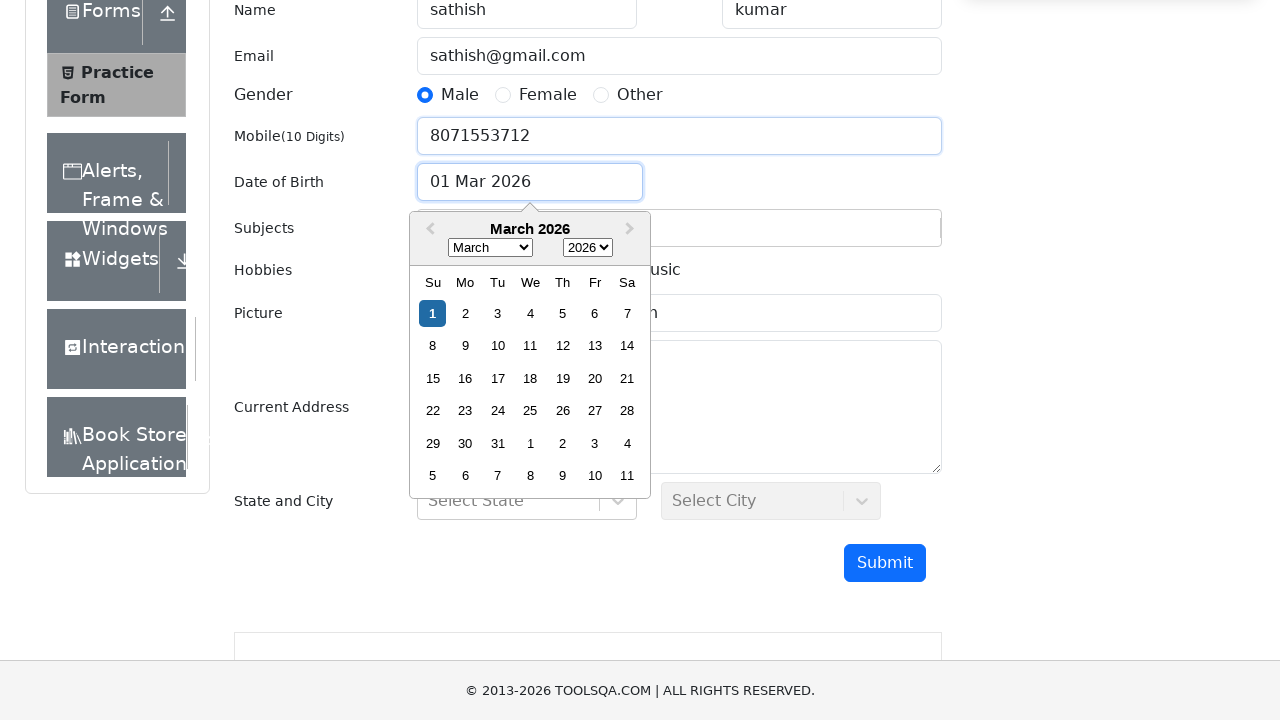

Waited 500ms for date picker to load
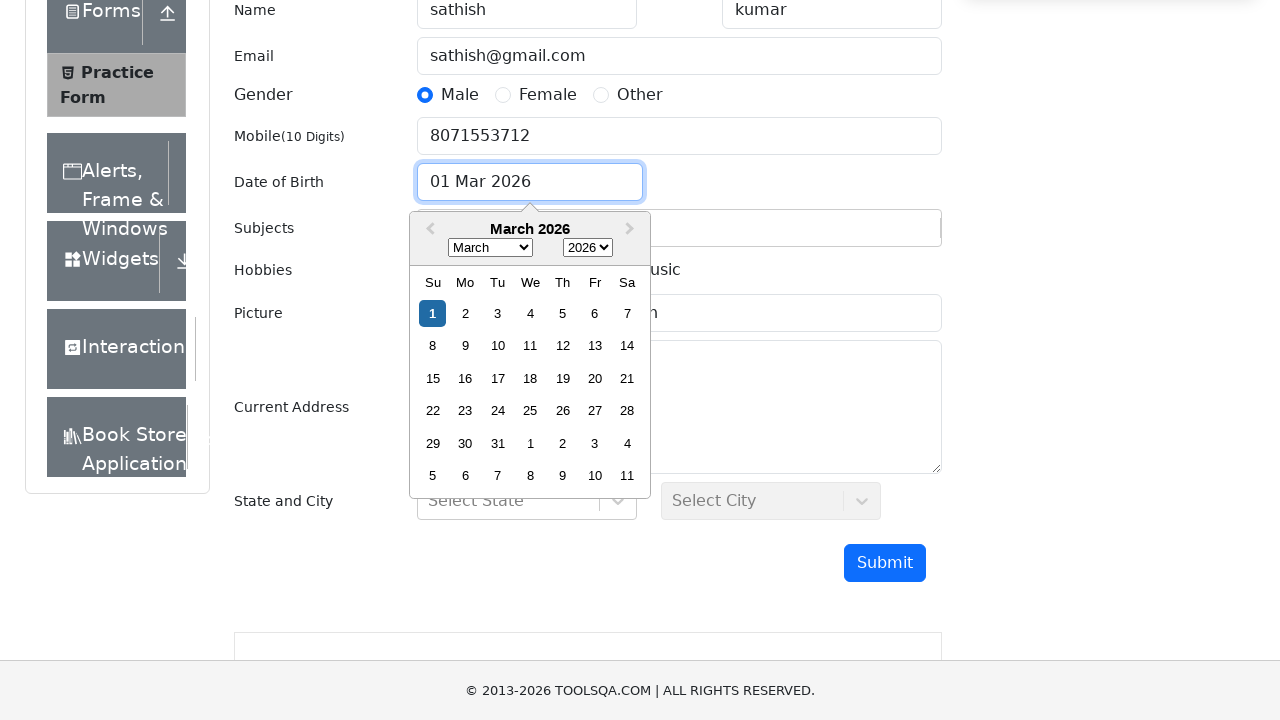

Selected year from date picker dropdown (index 93) on .react-datepicker__year-select
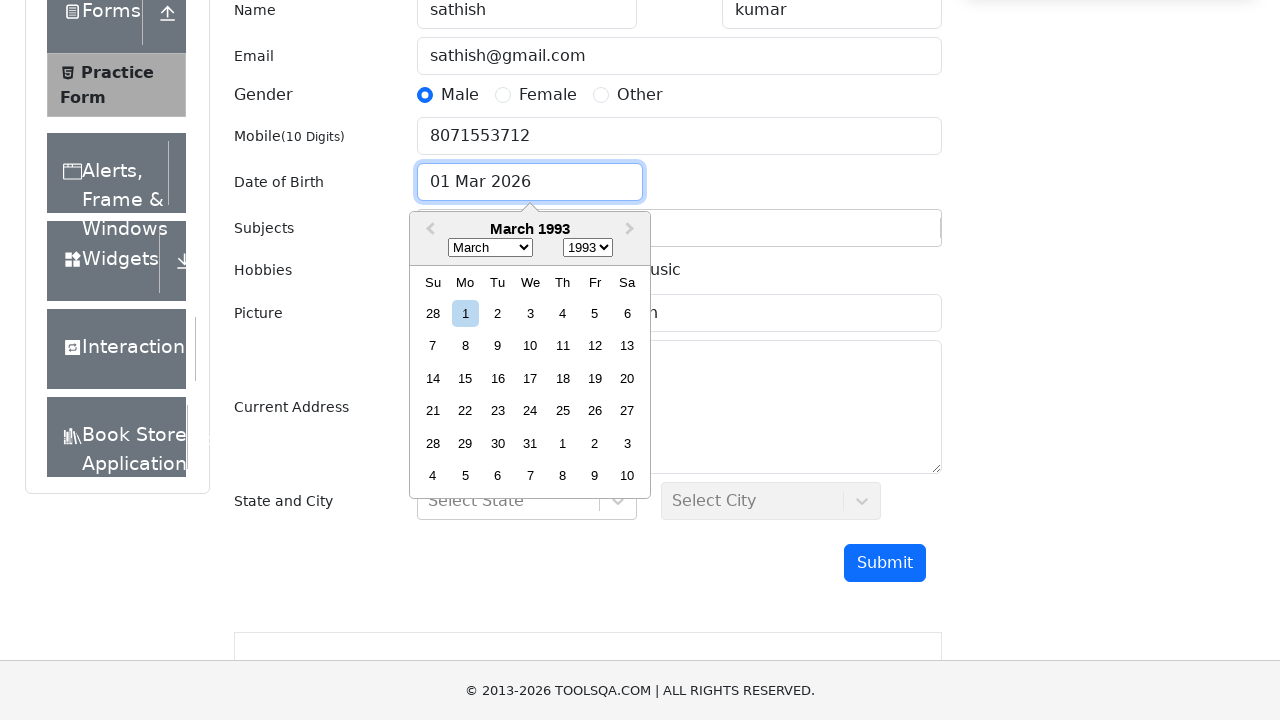

Selected month from date picker dropdown (index 7 - September) on .react-datepicker__month-select
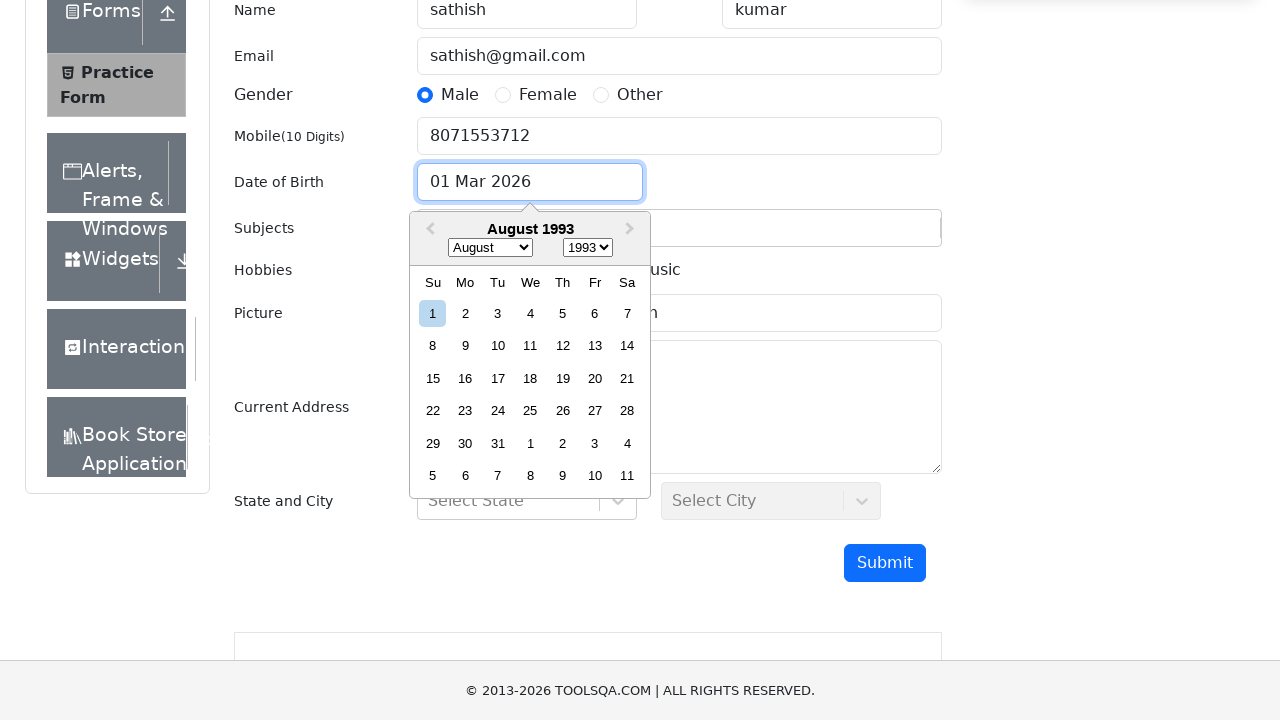

Selected day 1 from the calendar at (433, 313) on .react-datepicker__day--001
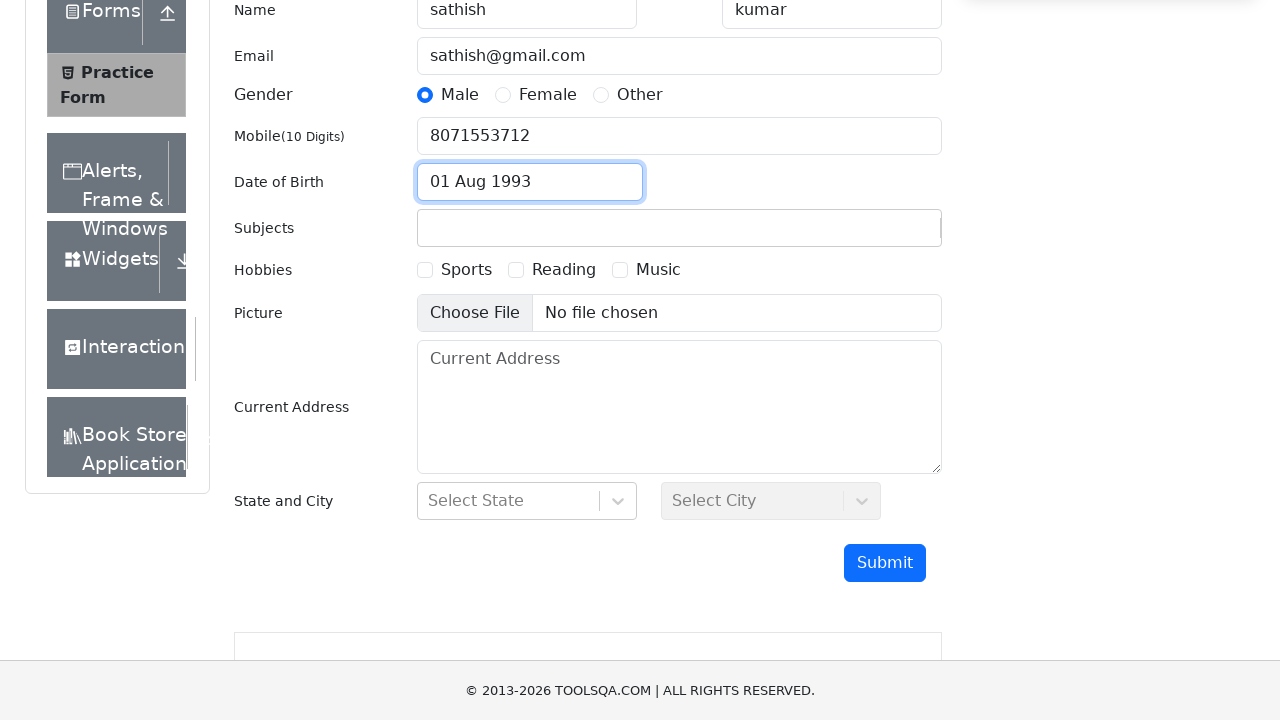

Selected Music hobby checkbox at (658, 270) on label[for='hobbies-checkbox-3']
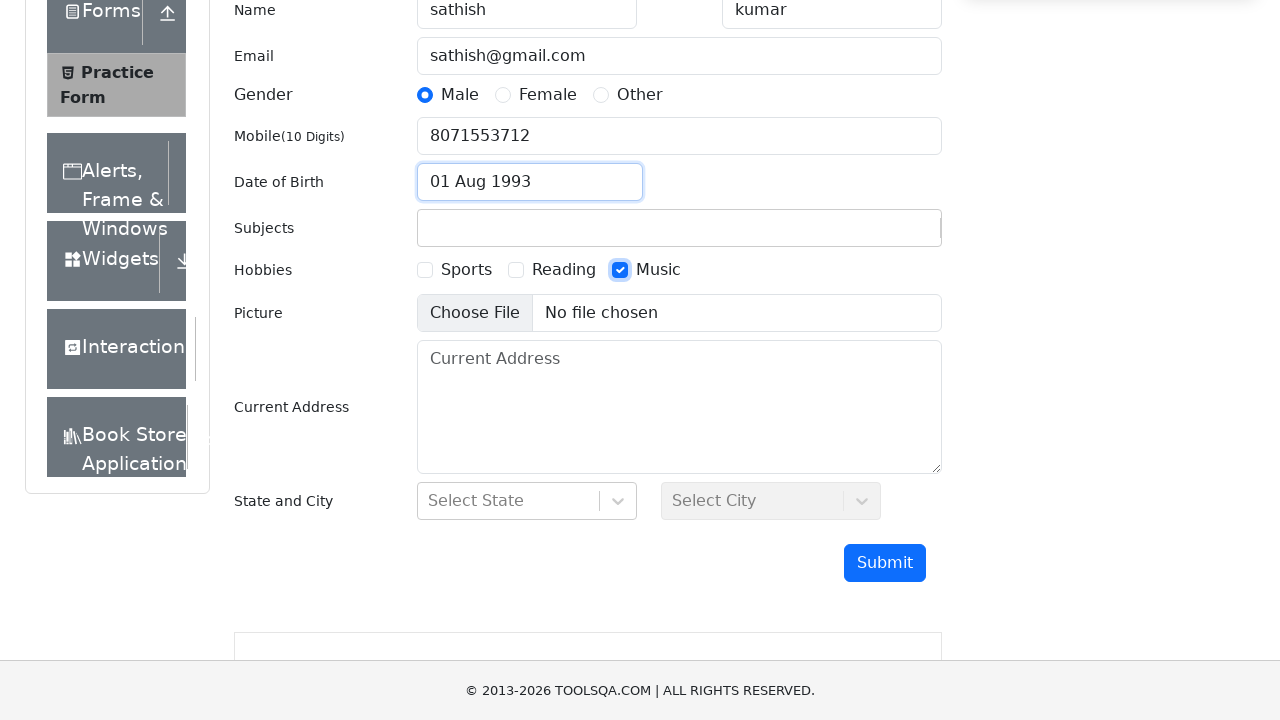

Filled current address field with 'coimbatore' on #currentAddress
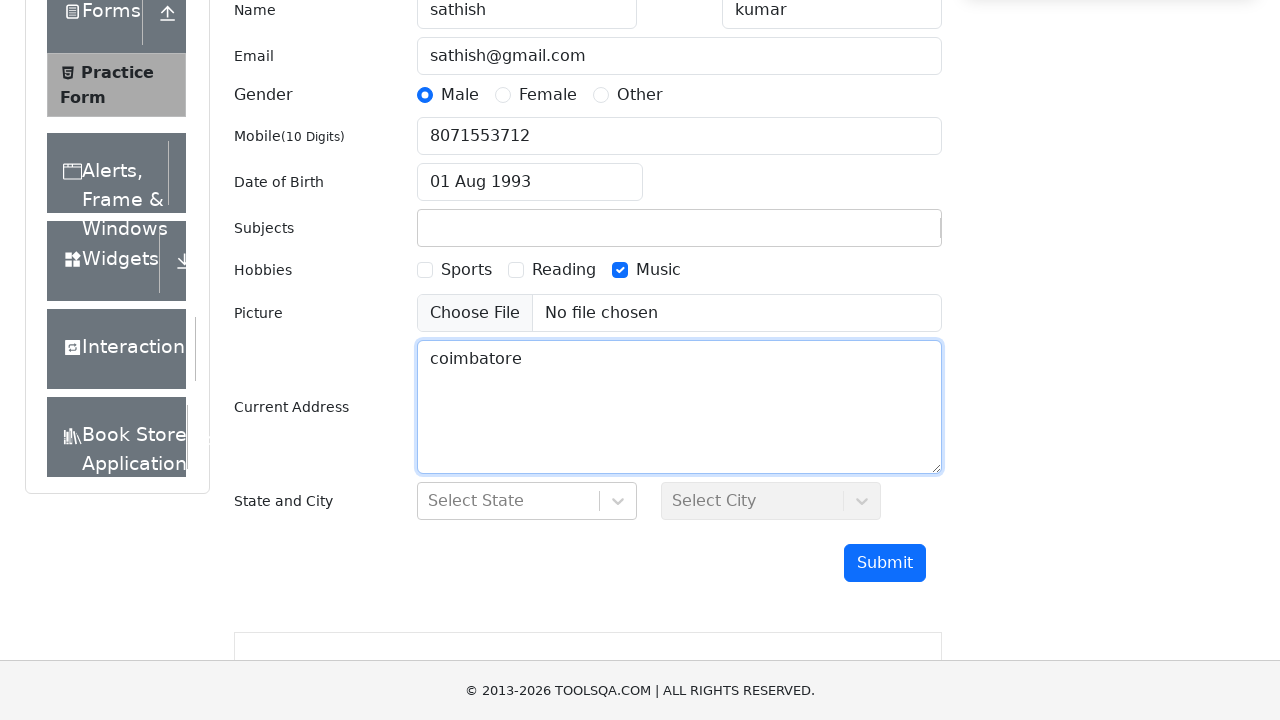

Clicked on State dropdown field at (527, 501) on #state
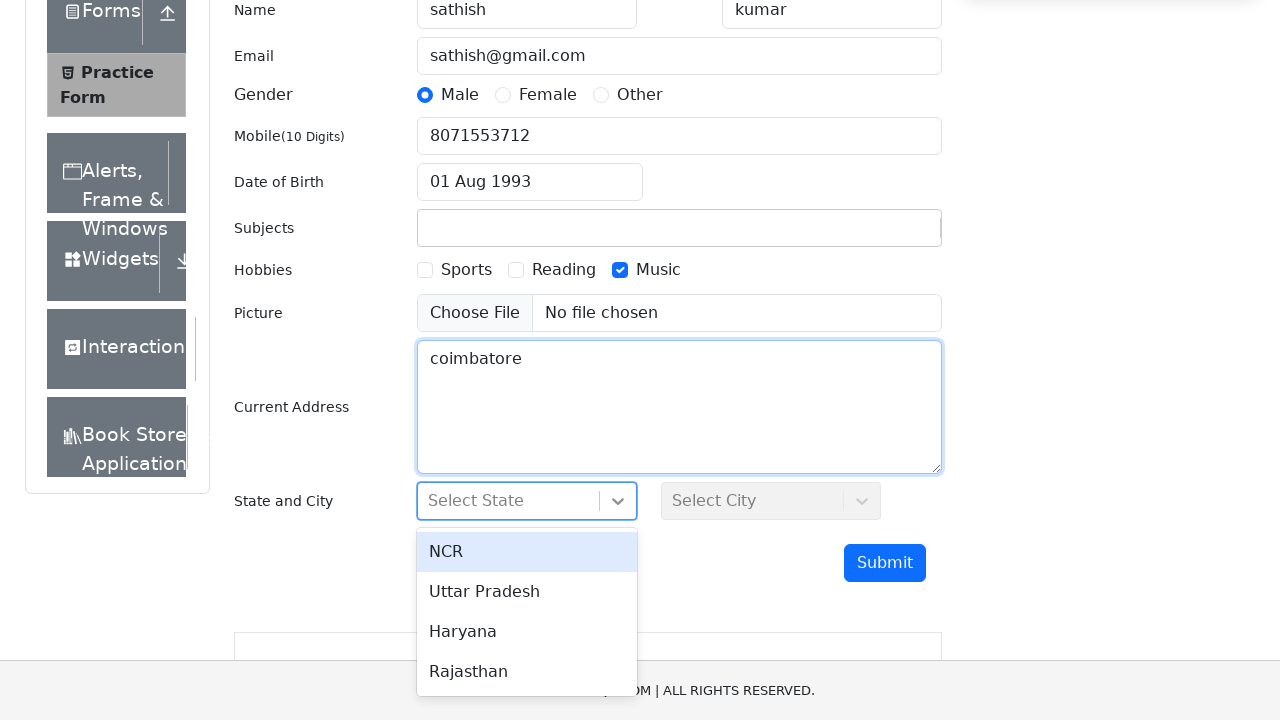

Waited 500ms for State dropdown to open
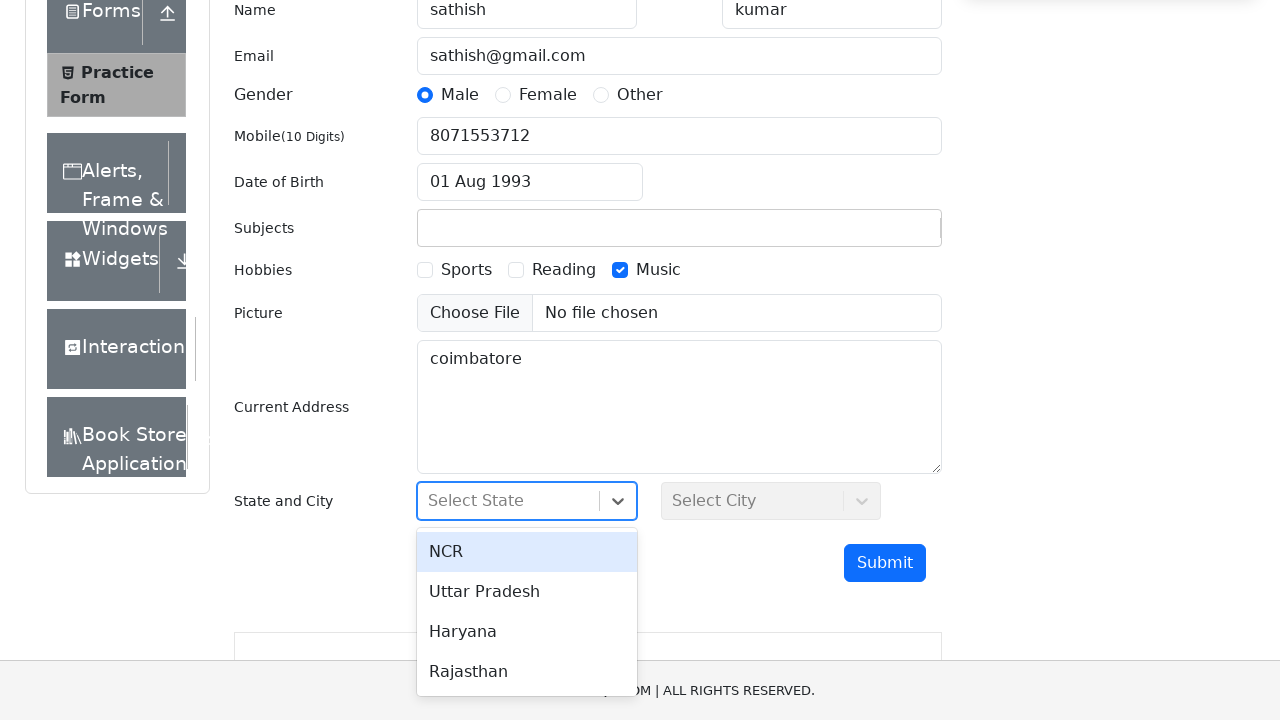

Pressed ArrowDown to navigate to first state option
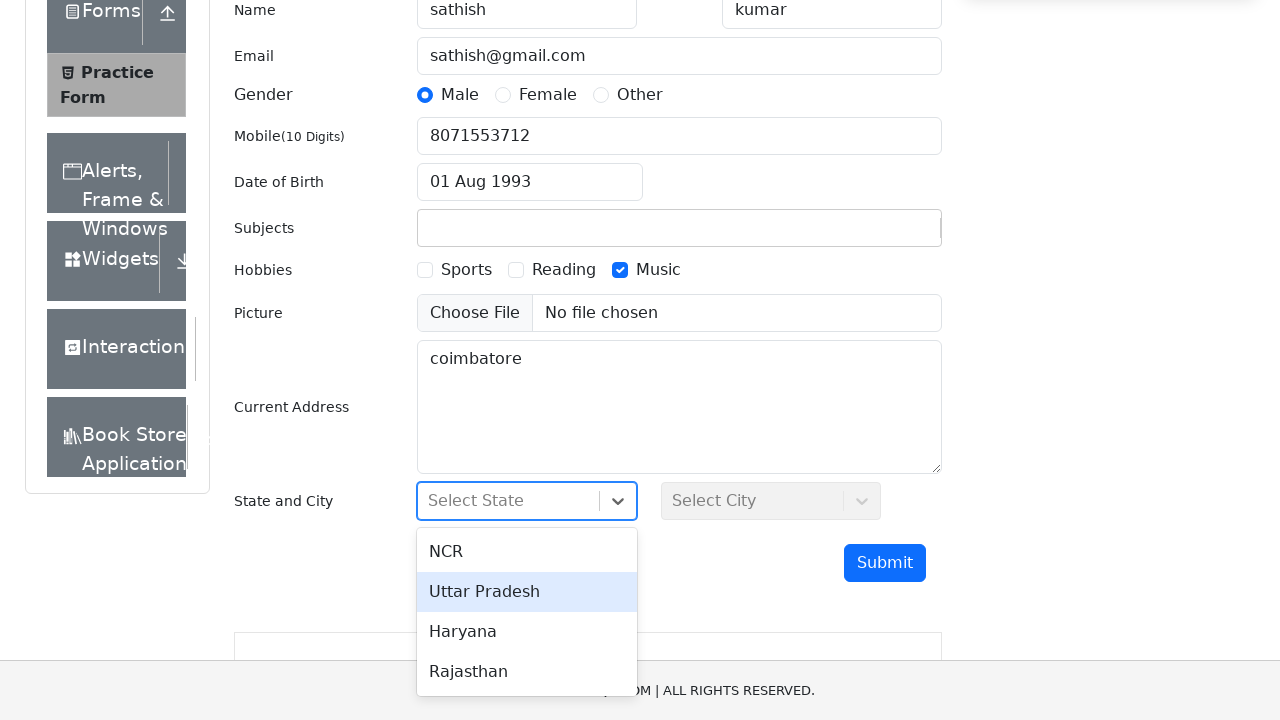

Pressed Enter to select state option
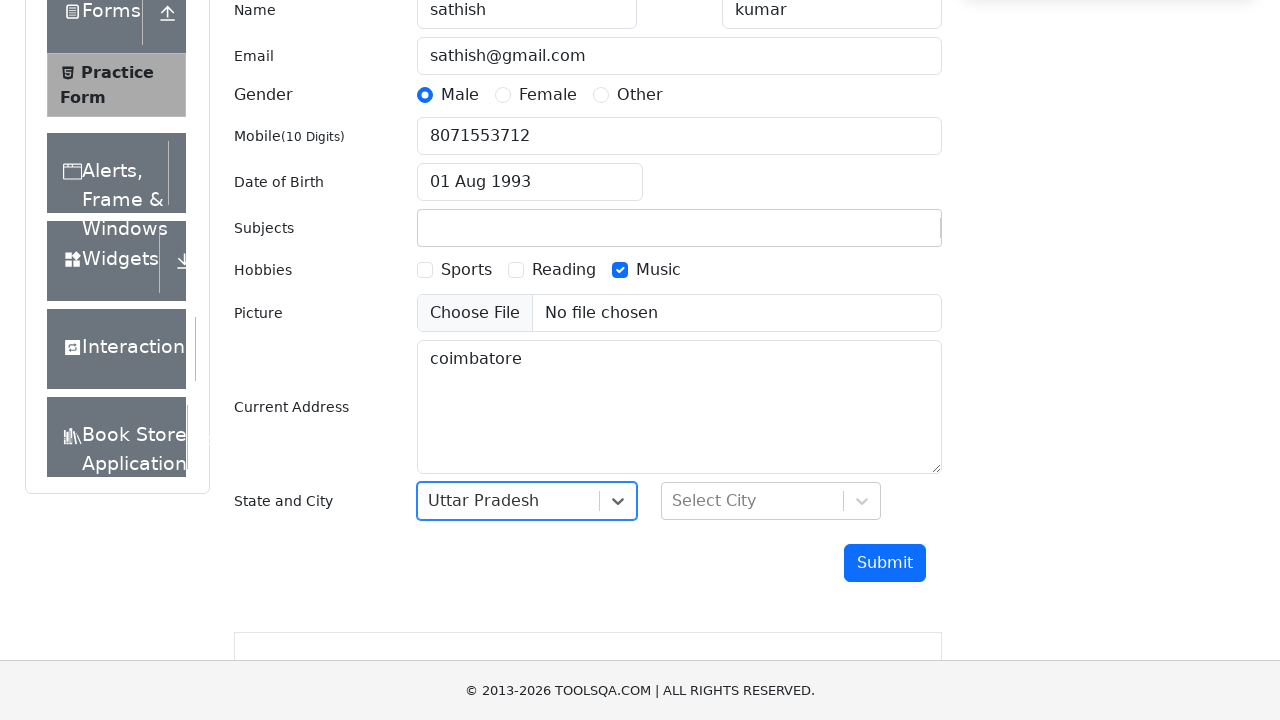

Waited 1000ms for state selection to complete
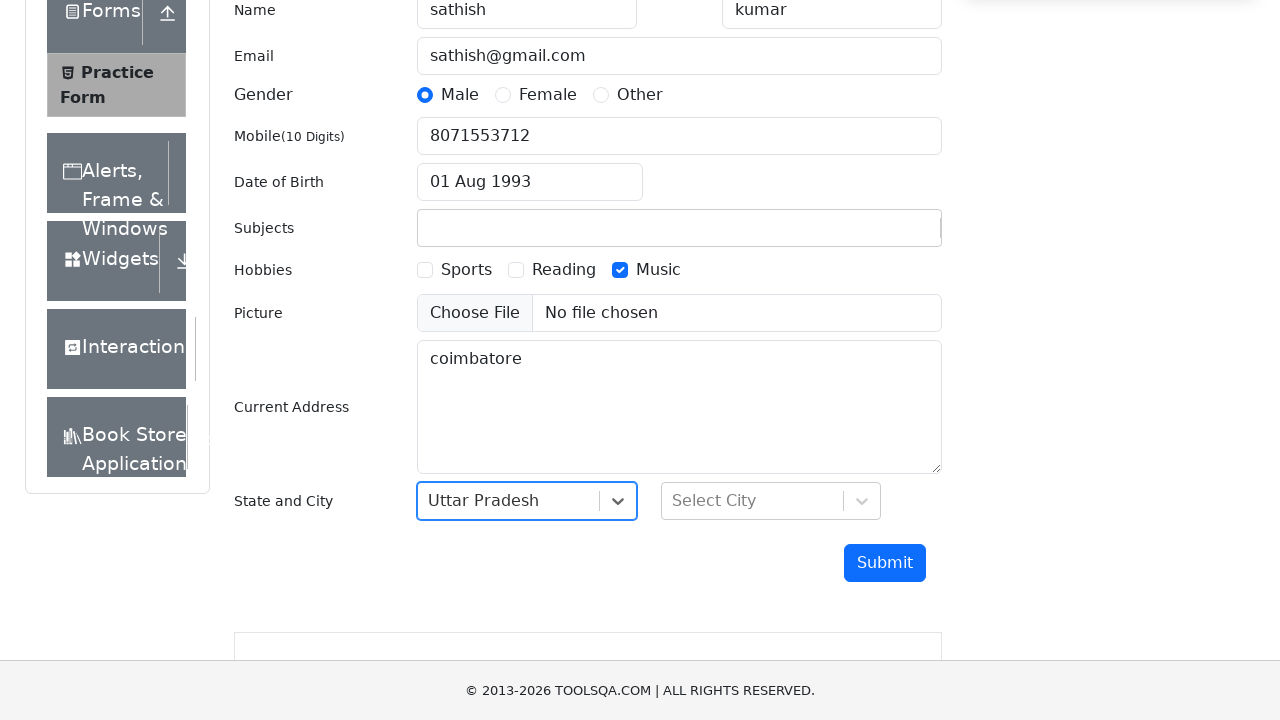

Clicked on City dropdown field at (771, 501) on #city
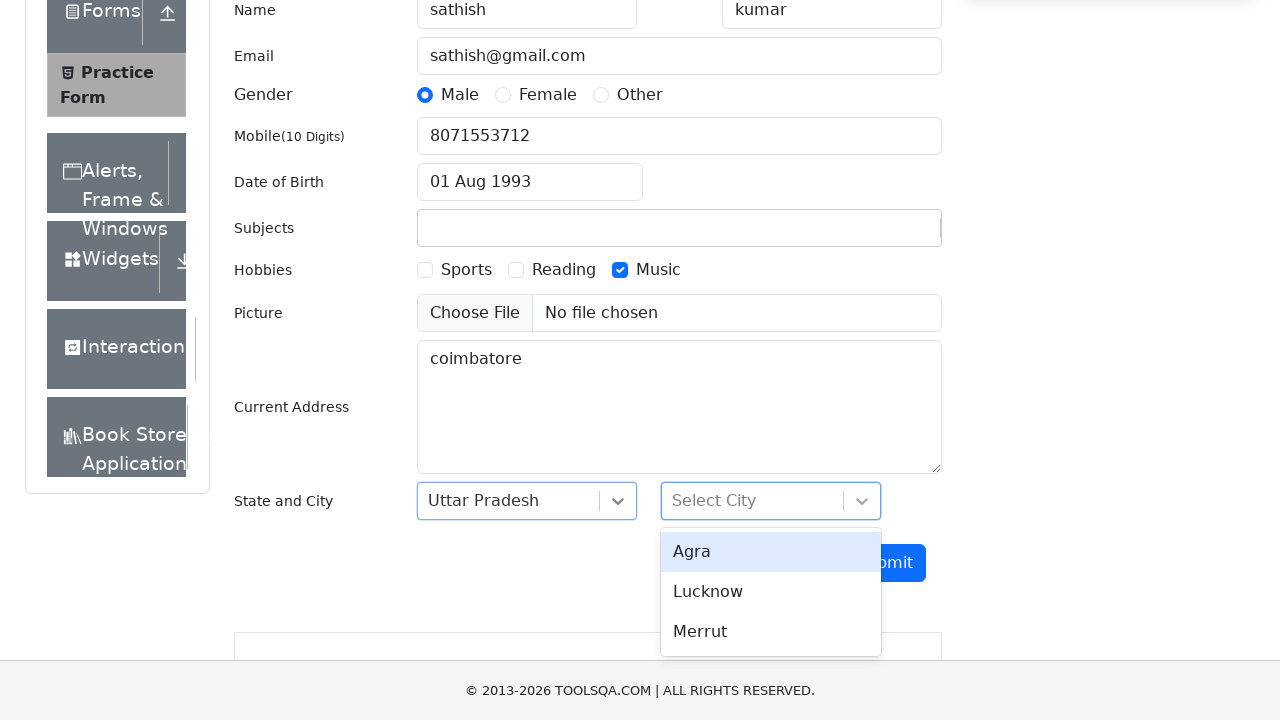

Waited 500ms for City dropdown to open
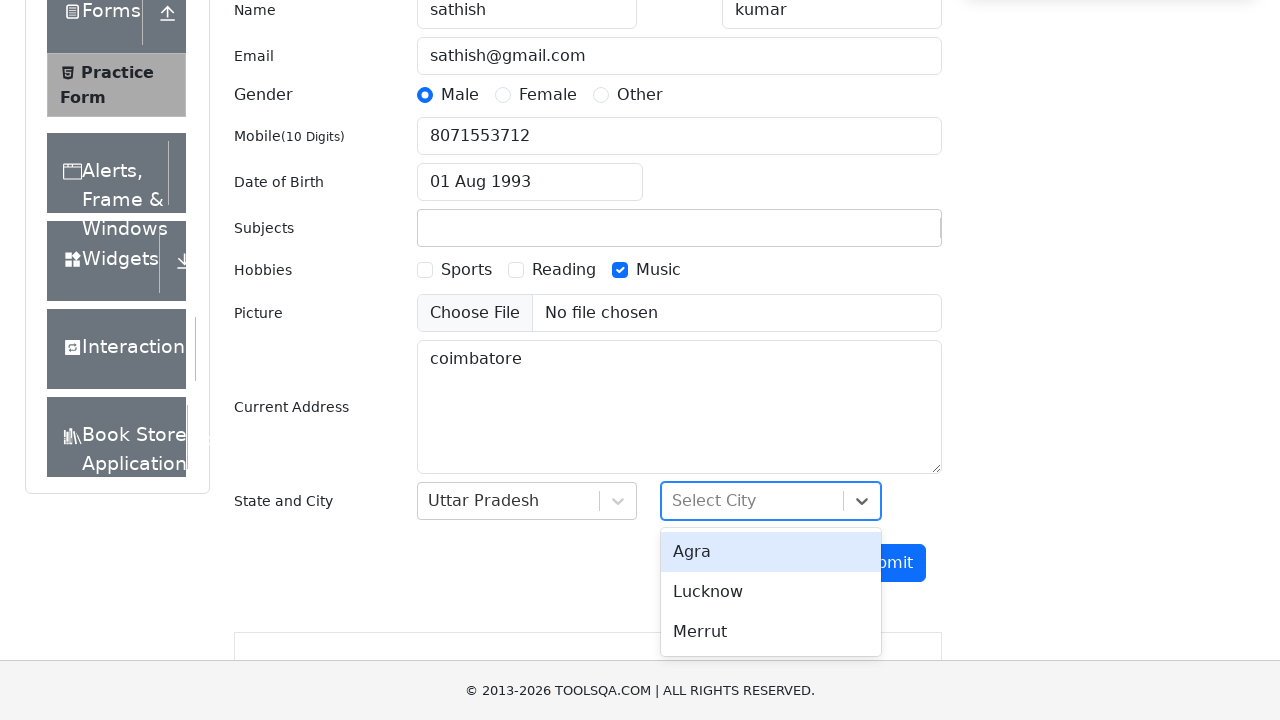

Pressed ArrowDown to navigate to first city option
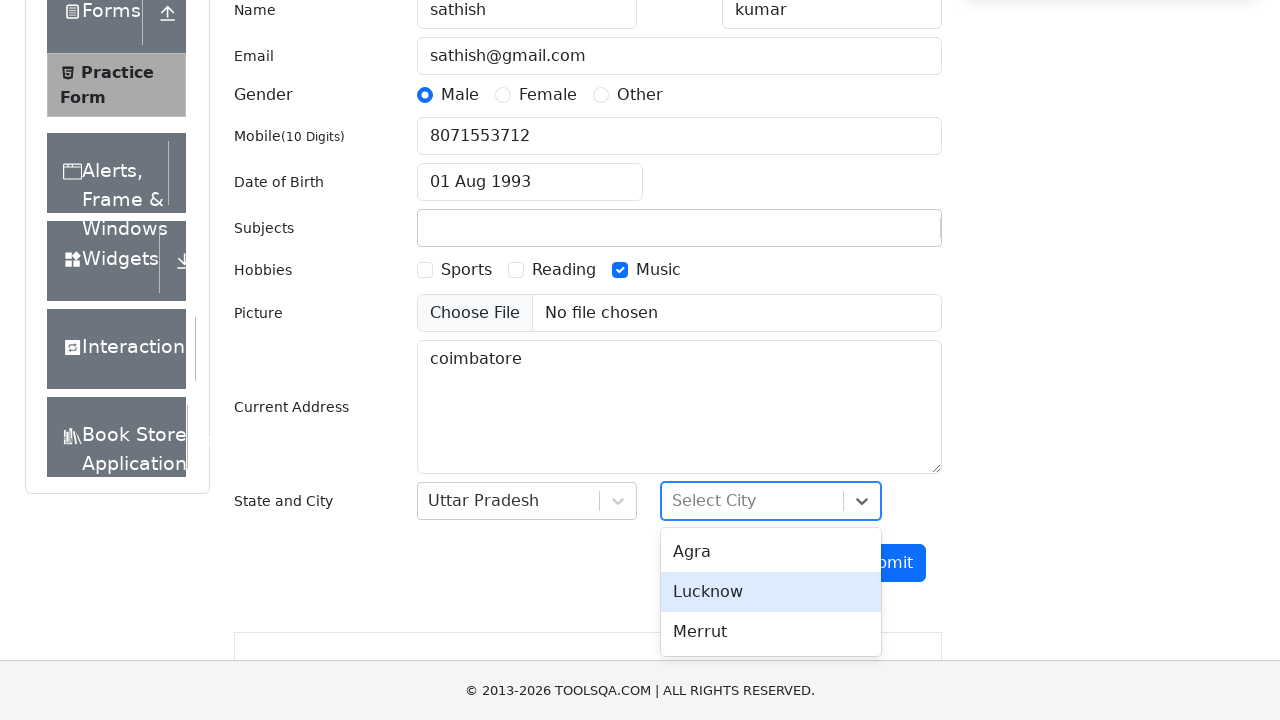

Pressed Enter to select city option
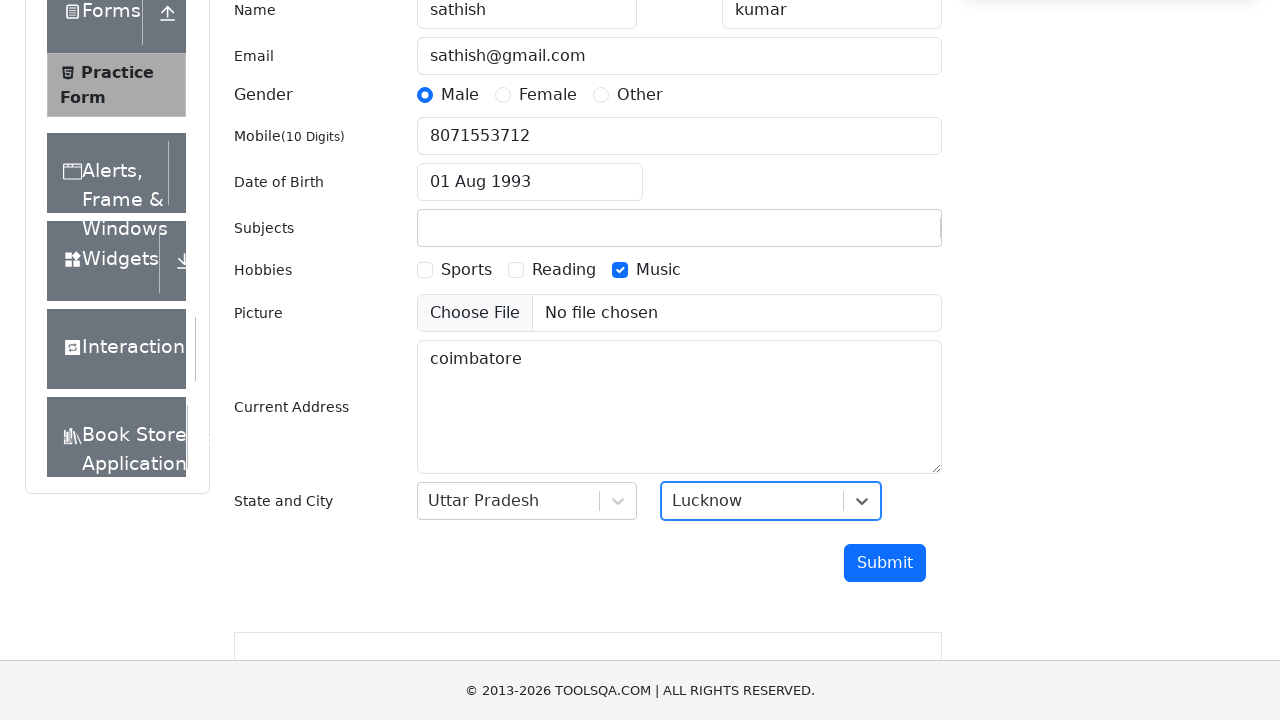

Waited 1000ms for city selection to complete
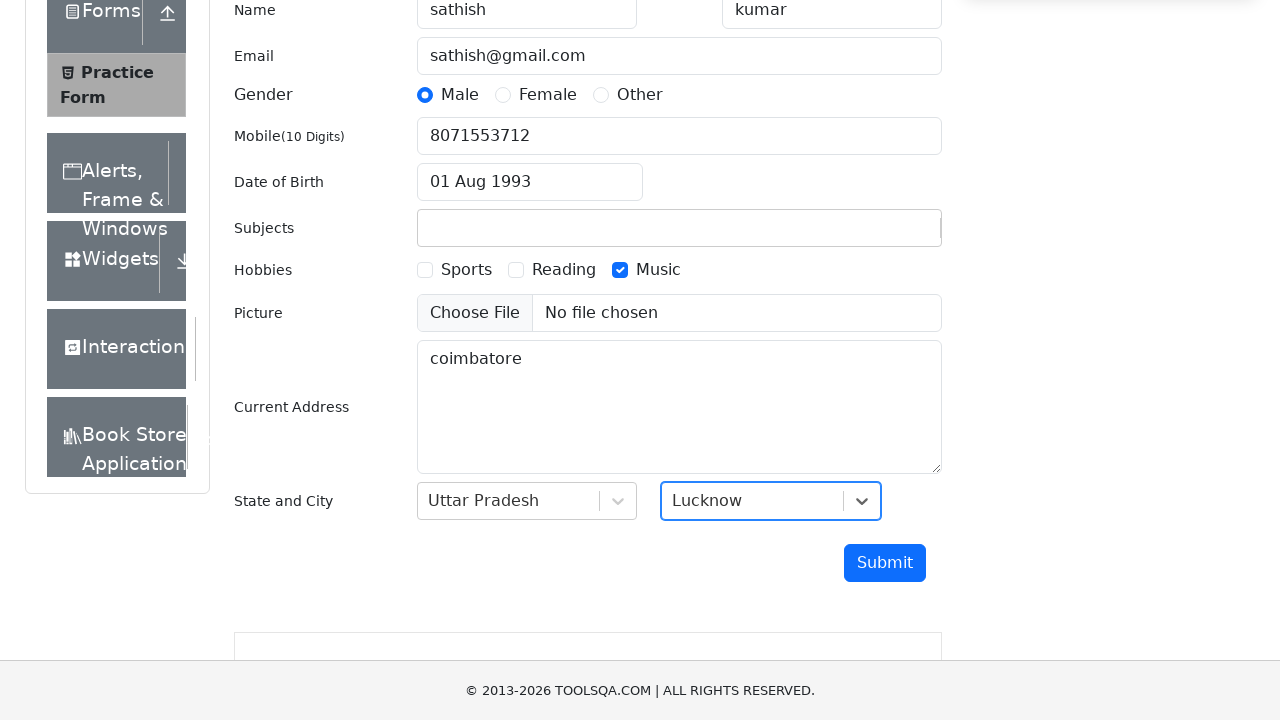

Clicked submit button to submit the practice form at (885, 563) on #submit
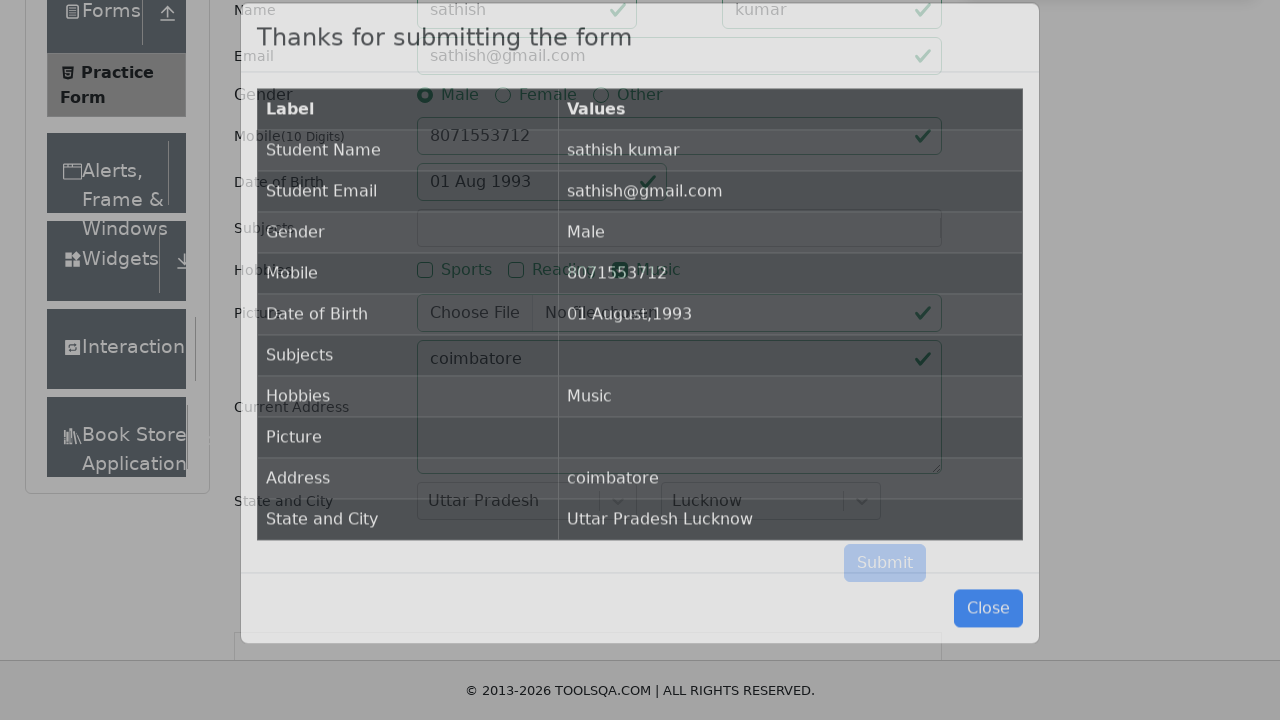

Waited 2000ms for form submission confirmation
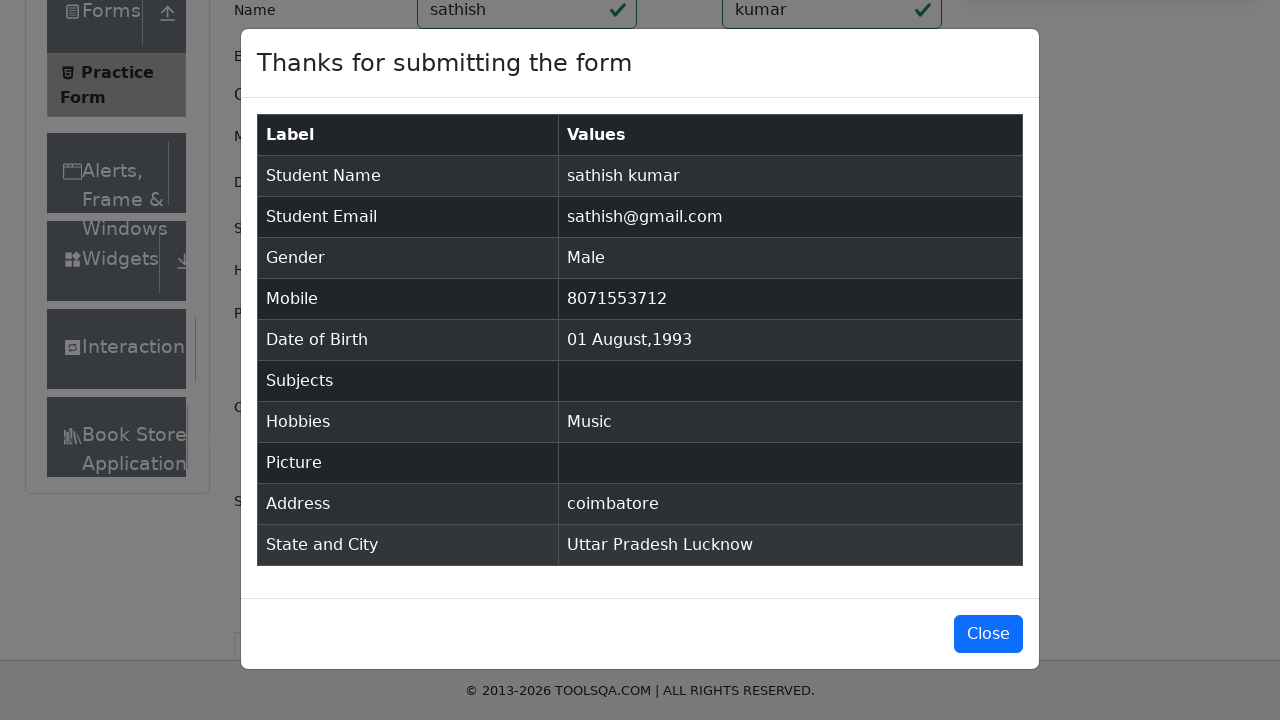

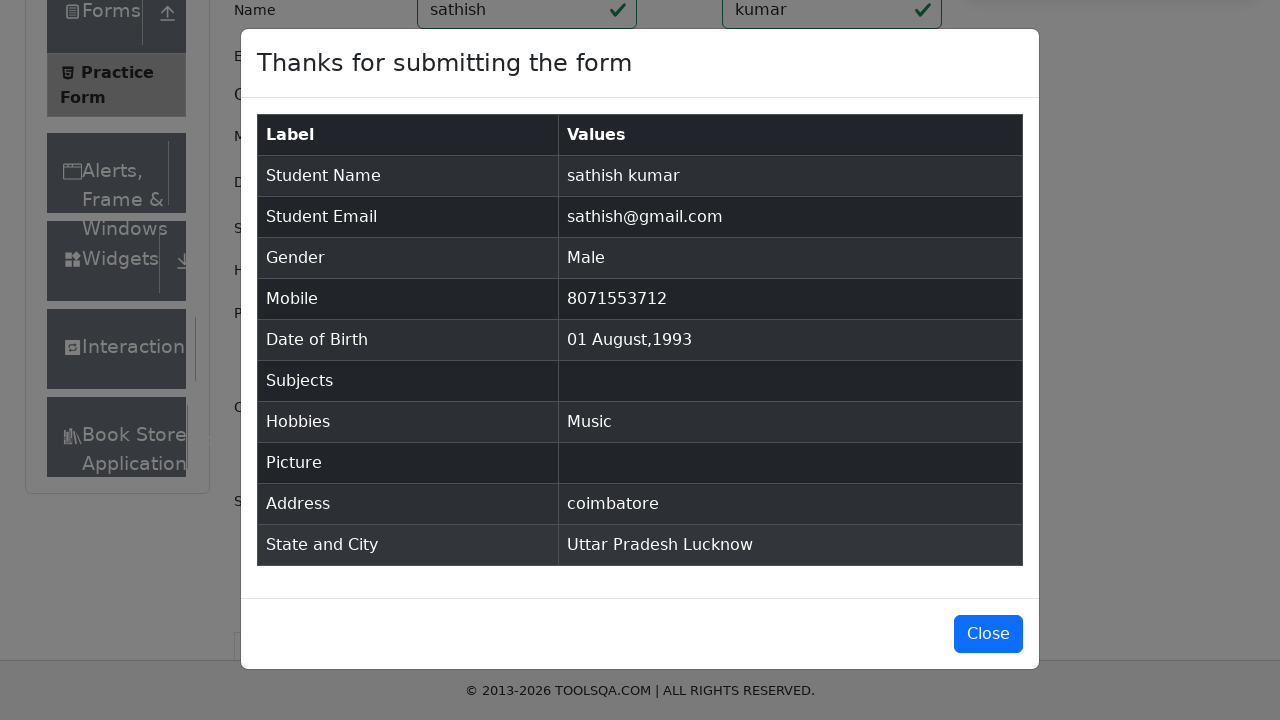